Tests alert functionality by entering text in a name field and clicking the alert button to trigger an alert dialog

Starting URL: https://rahulshettyacademy.com/AutomationPractice/

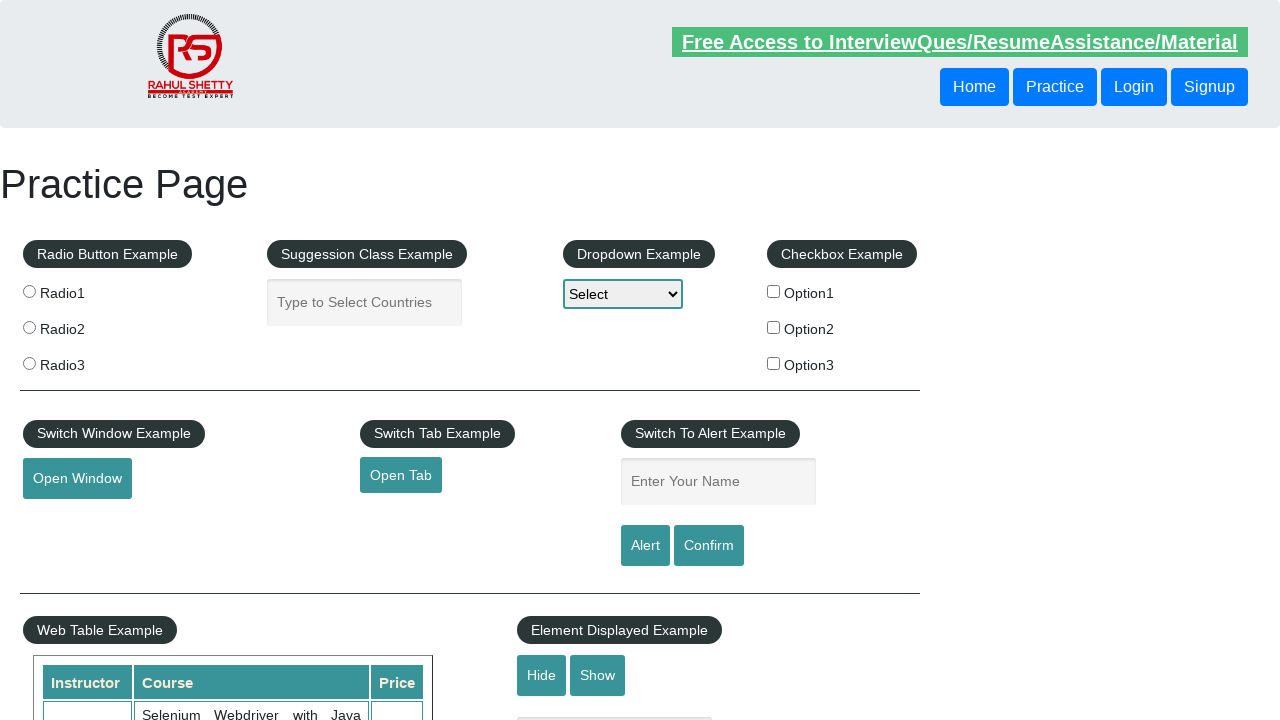

Filled name field with 'Abhishek' on #name
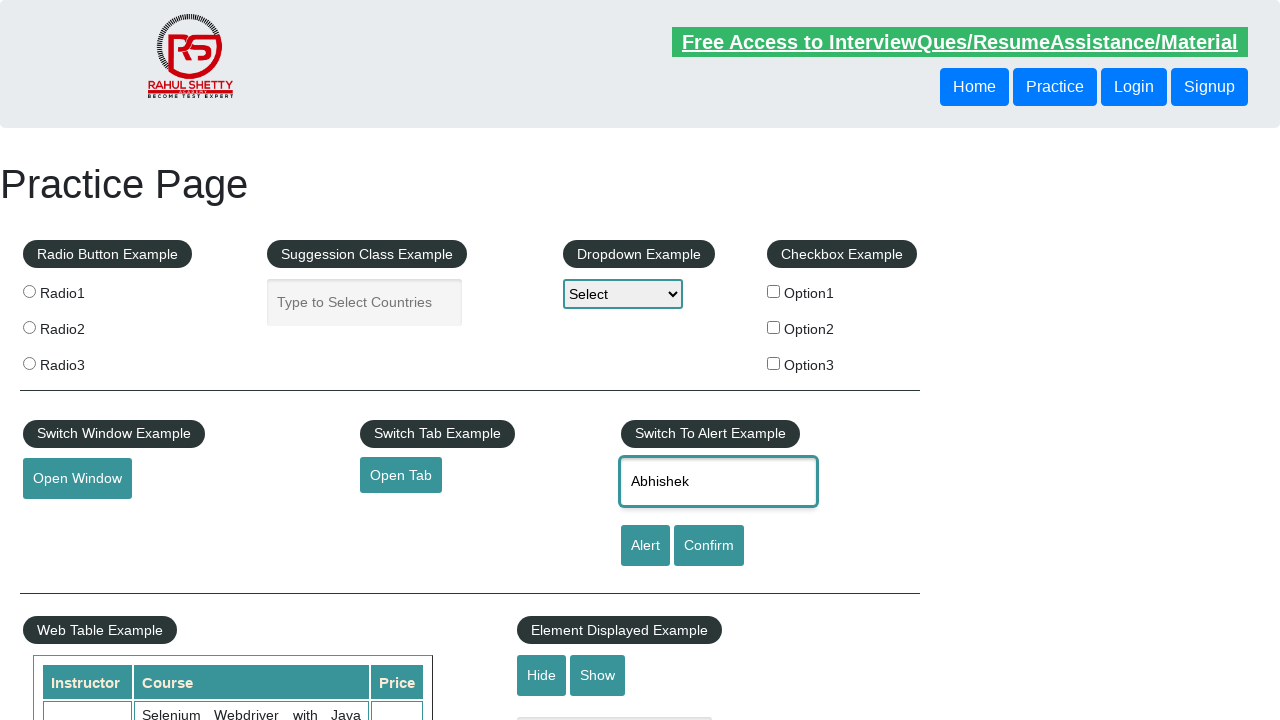

Clicked alert button to trigger alert dialog at (645, 546) on [id='alertbtn']
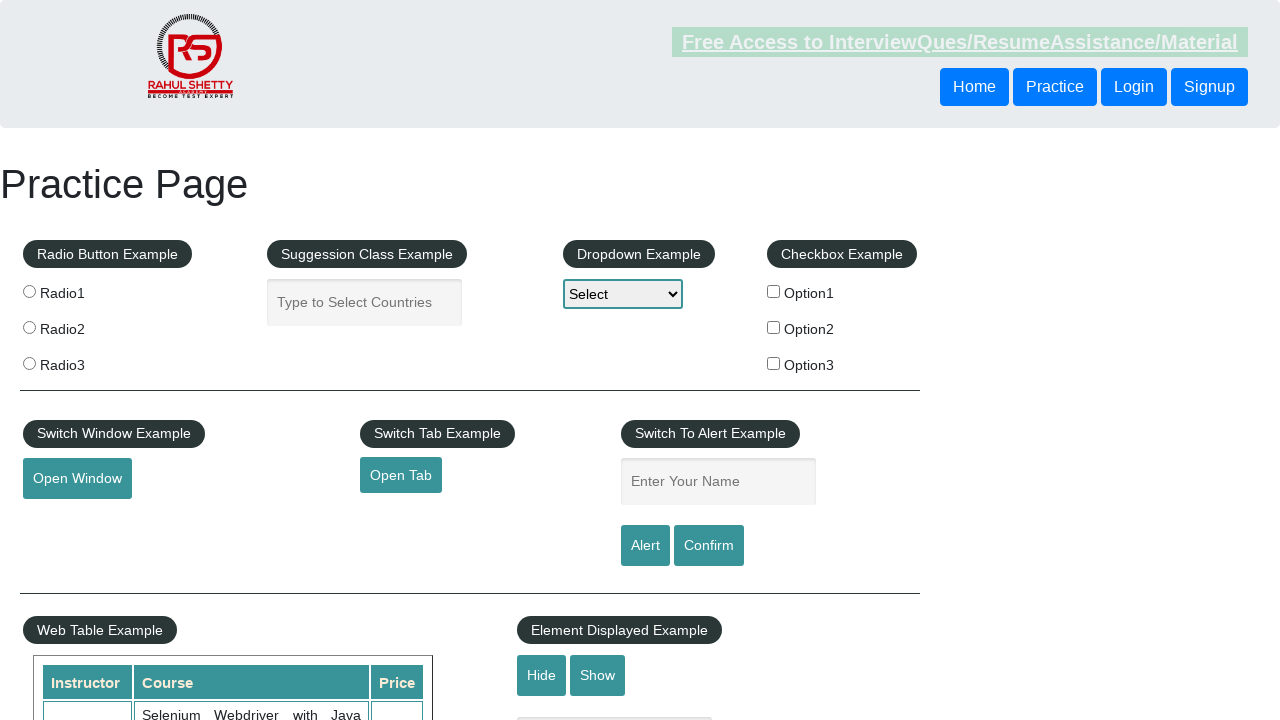

Alert dialog accepted
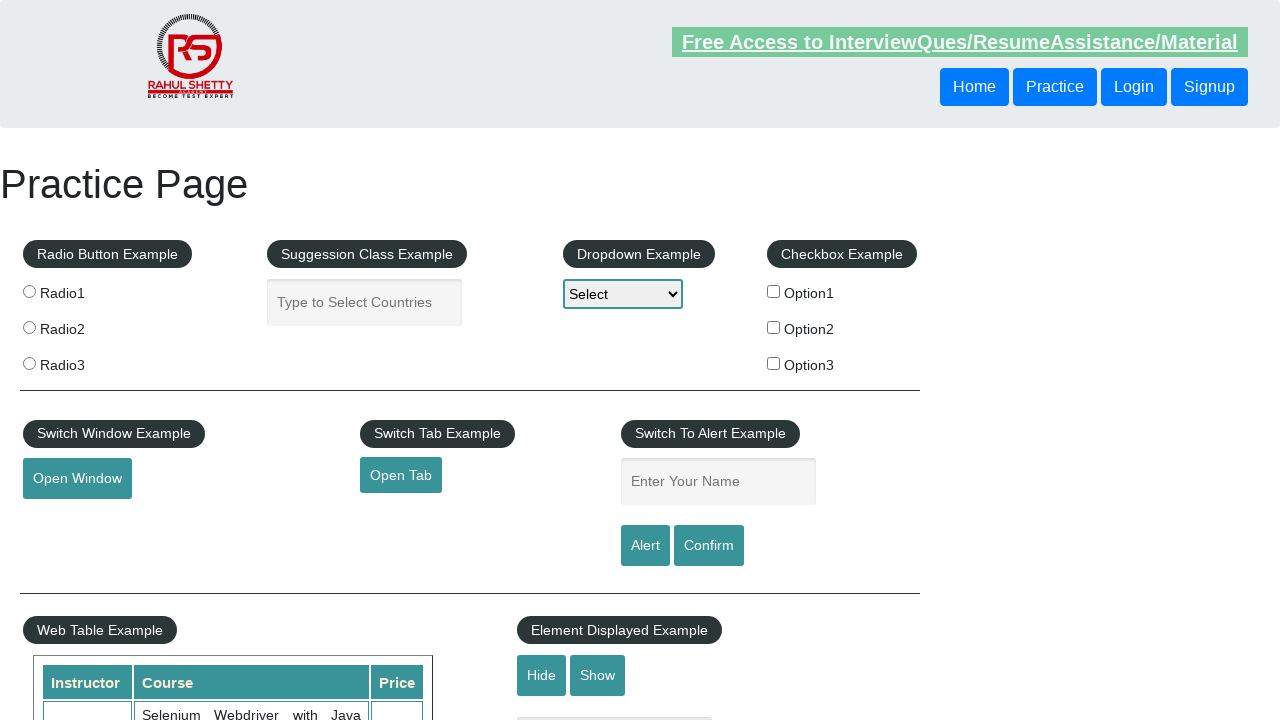

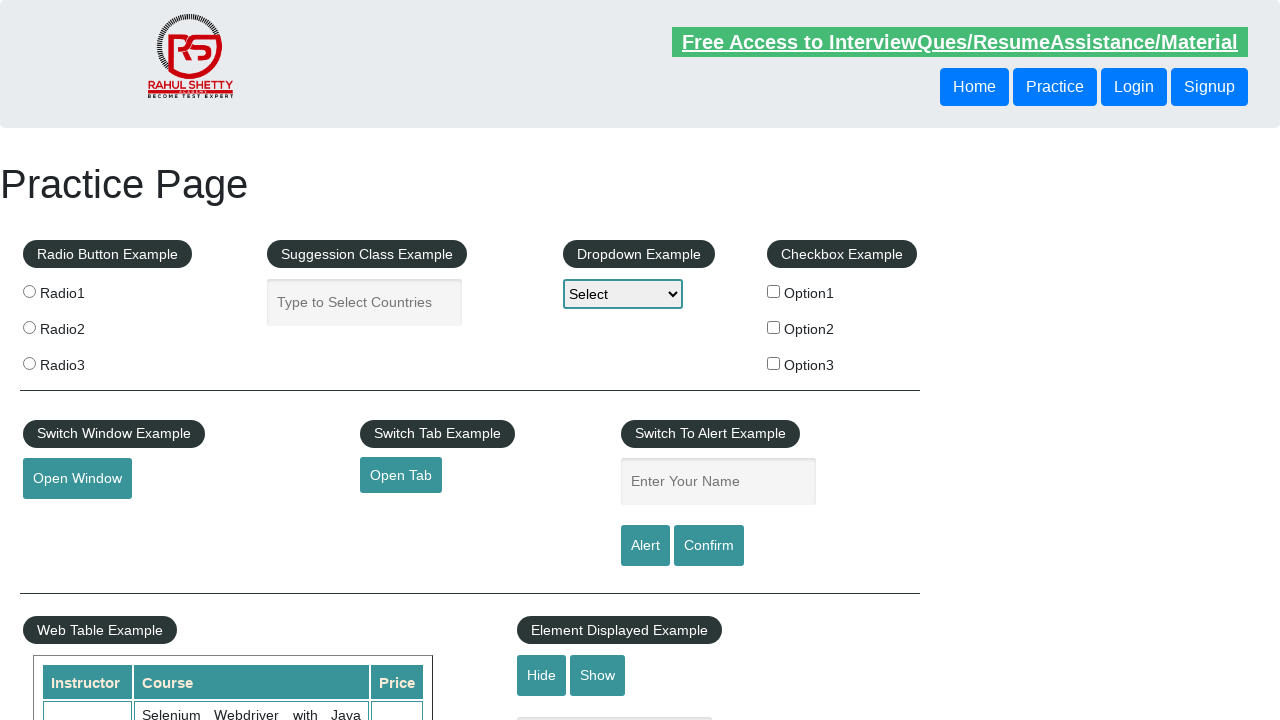